Tests the Elements Text Box form by filling in valid user information (name, email, addresses) and verifying the output displays correctly

Starting URL: https://demoqa.com

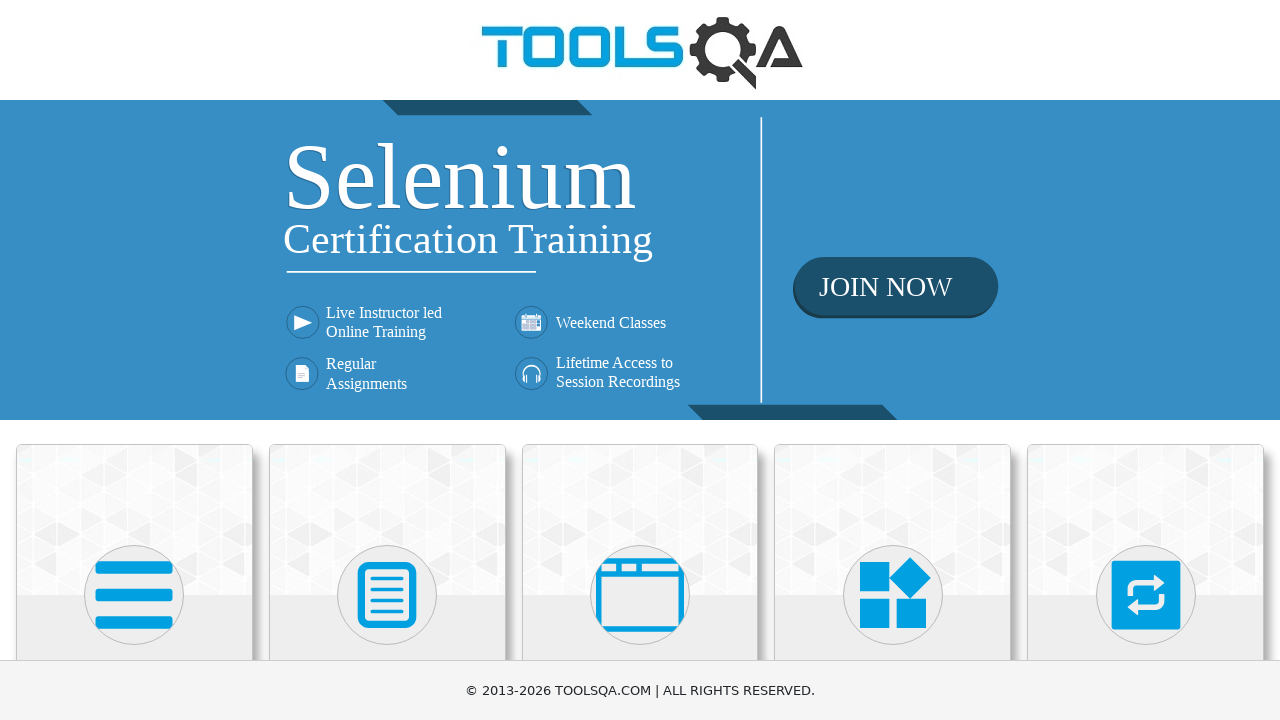

Clicked Elements card at (134, 520) on div.card:has-text('Elements')
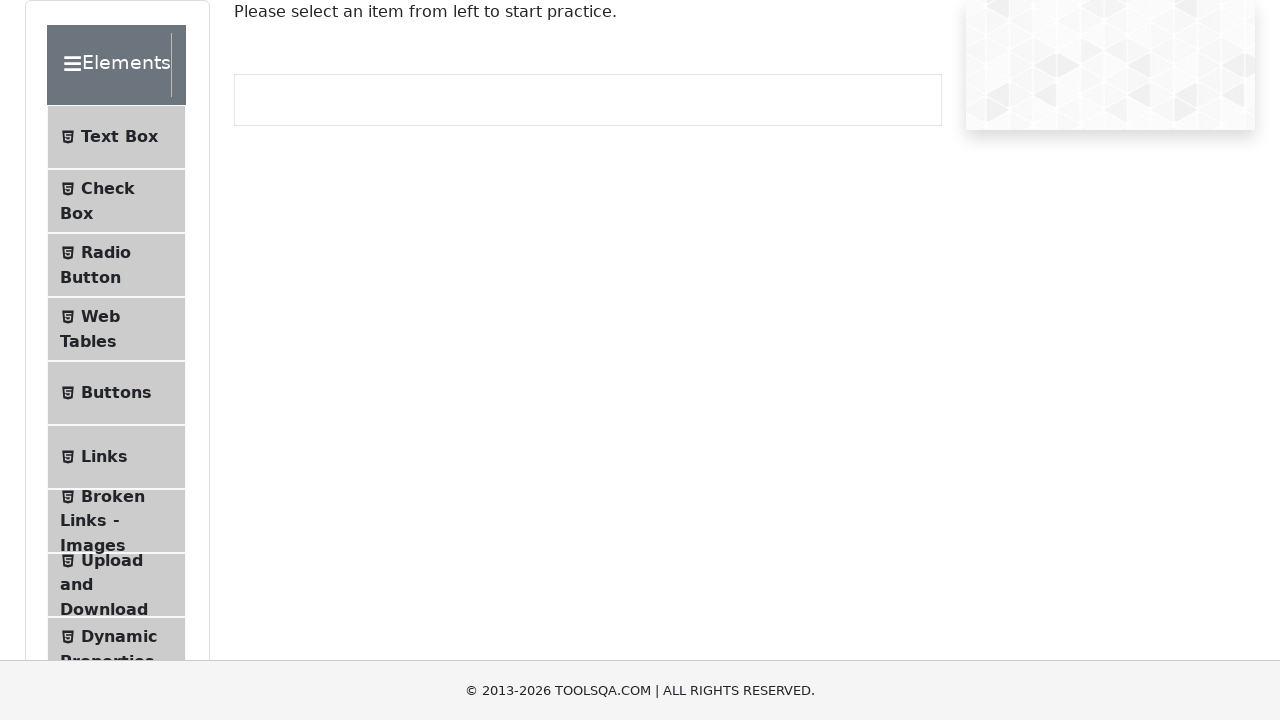

Clicked Text Box menu item at (119, 137) on text=Text Box
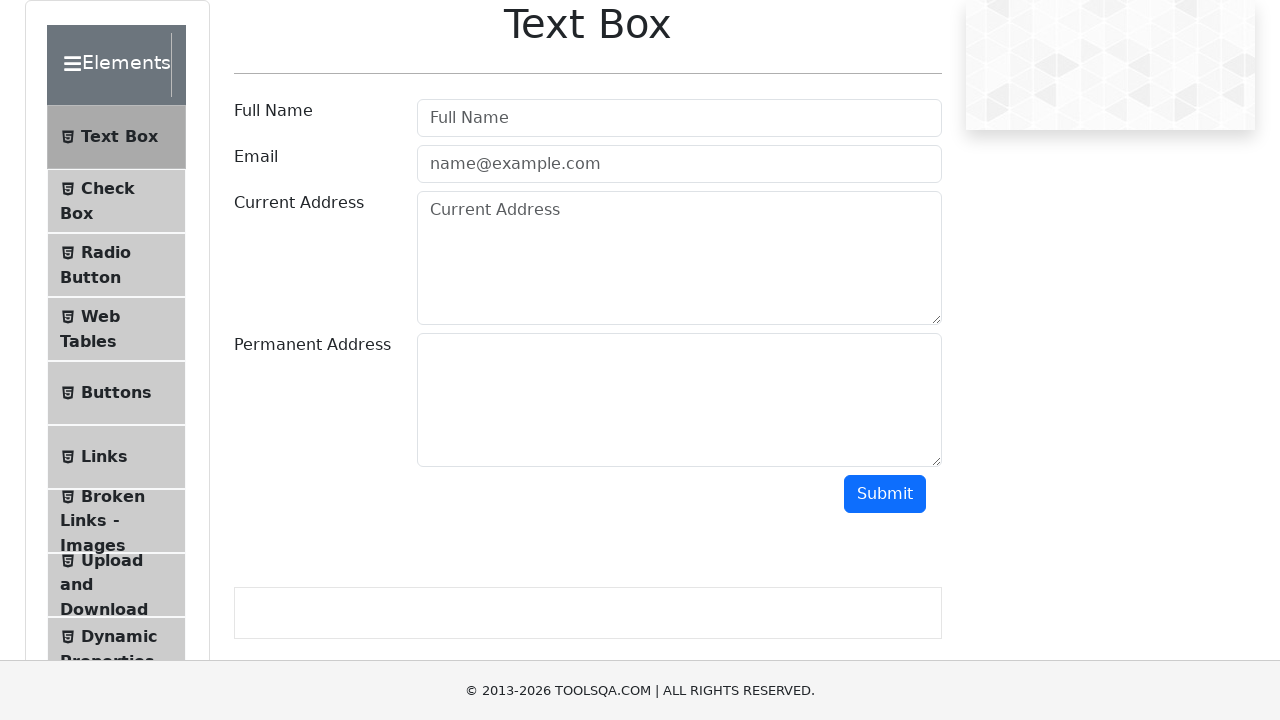

Filled in full name as 'John Anderson' on #userName
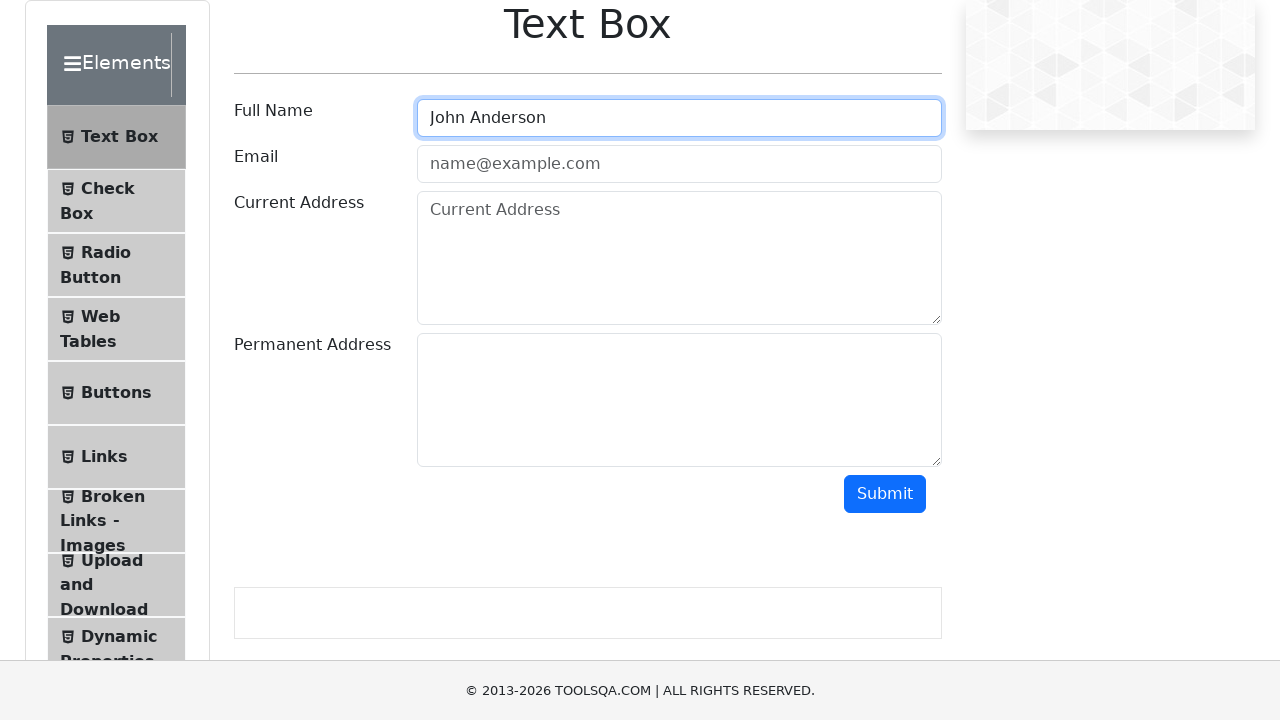

Filled in email as 'john.anderson@testmail.com' on #userEmail
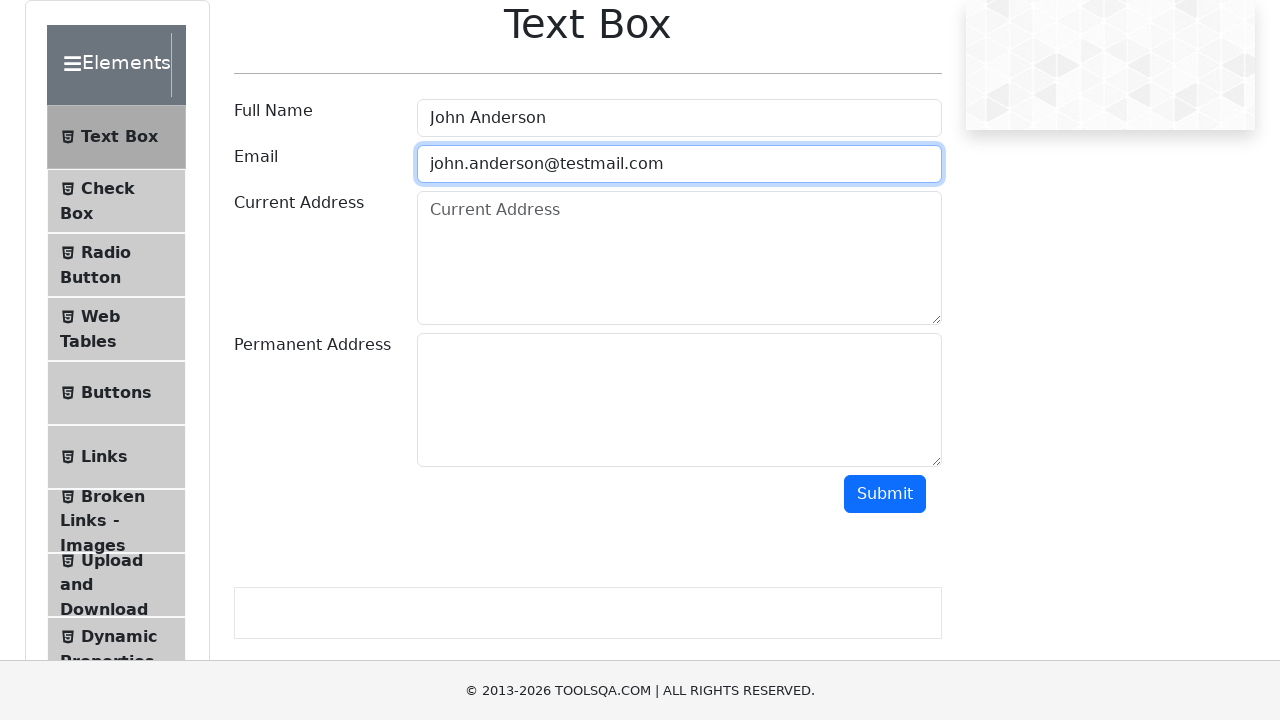

Filled in current address as '123 Main Street, New York, NY 10001' on #currentAddress
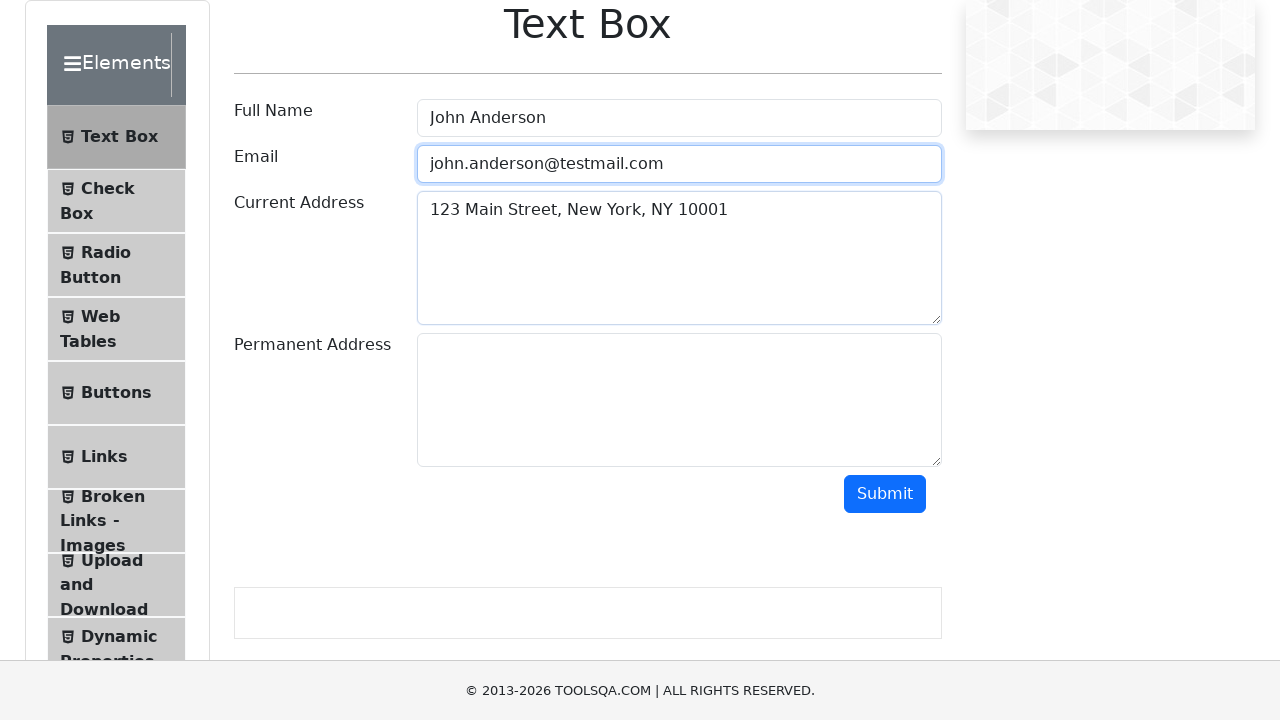

Filled in permanent address as '456 Oak Avenue, Los Angeles, CA 90001' on #permanentAddress
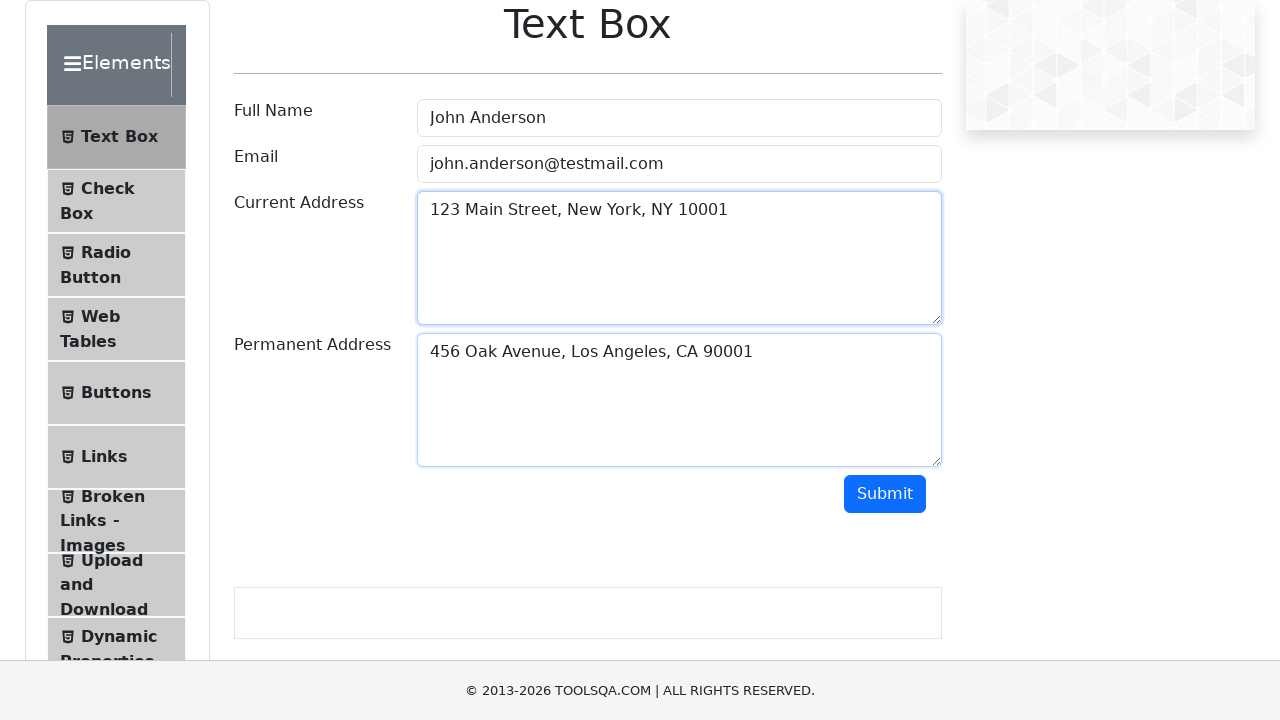

Scrolled down to view submit button
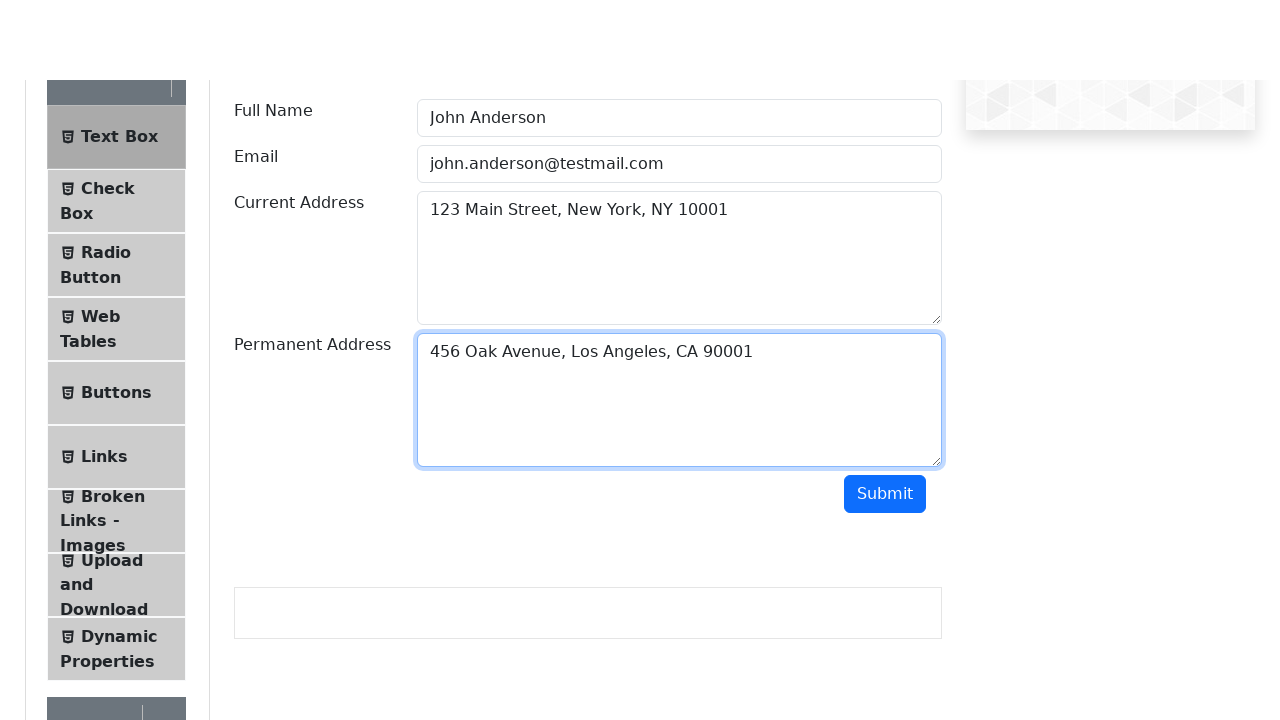

Clicked submit button to submit form at (885, 360) on #submit
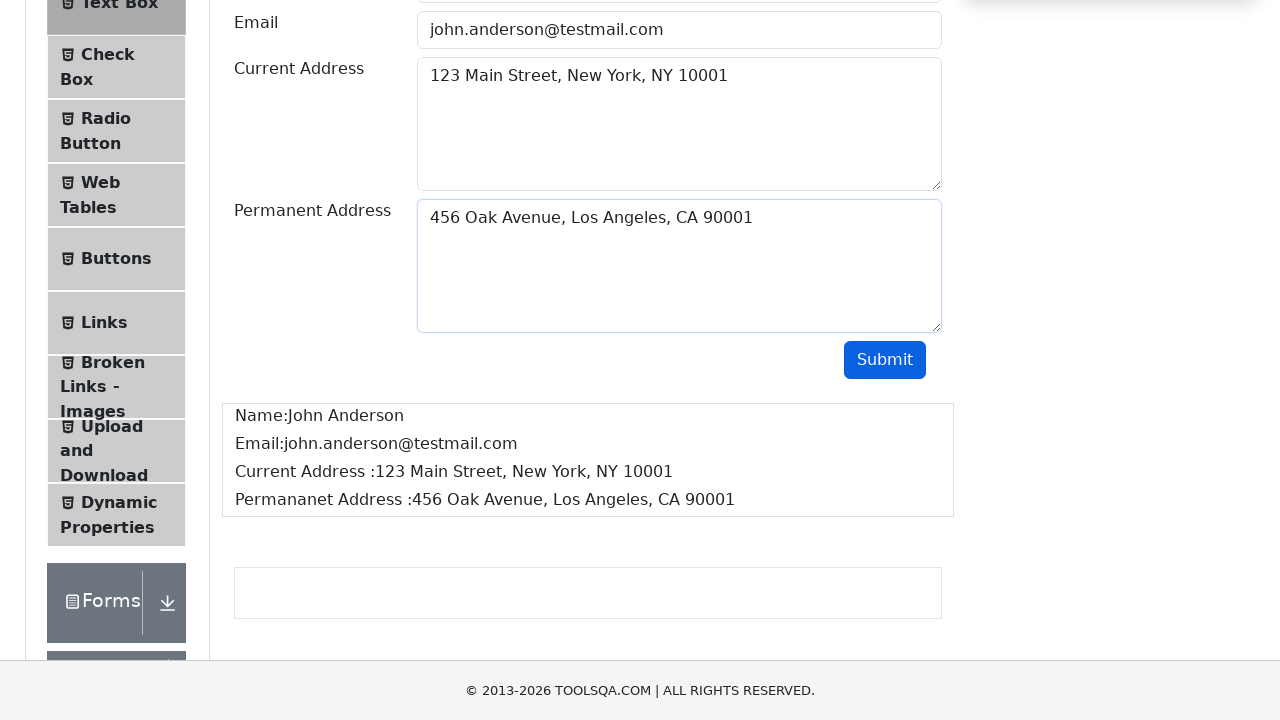

Form submission output displayed successfully
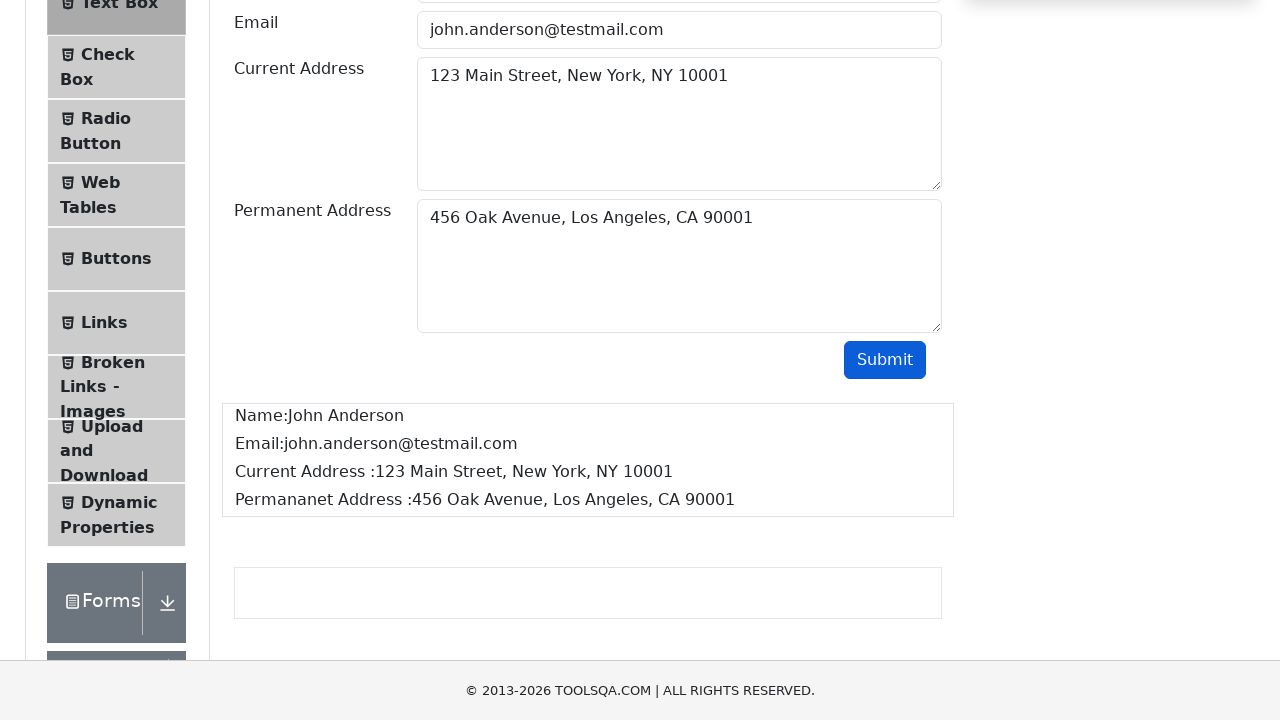

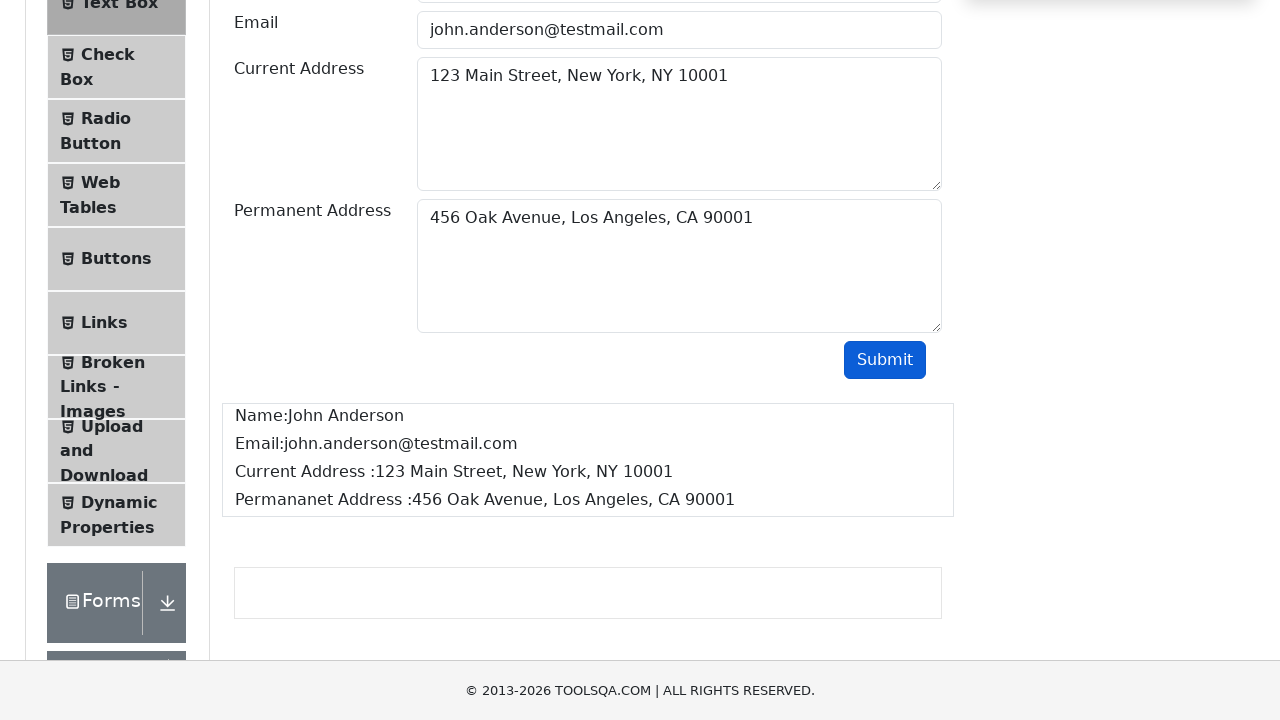